Tests right-click context menu functionality on a sidebar element

Starting URL: http://jqueryui.com/

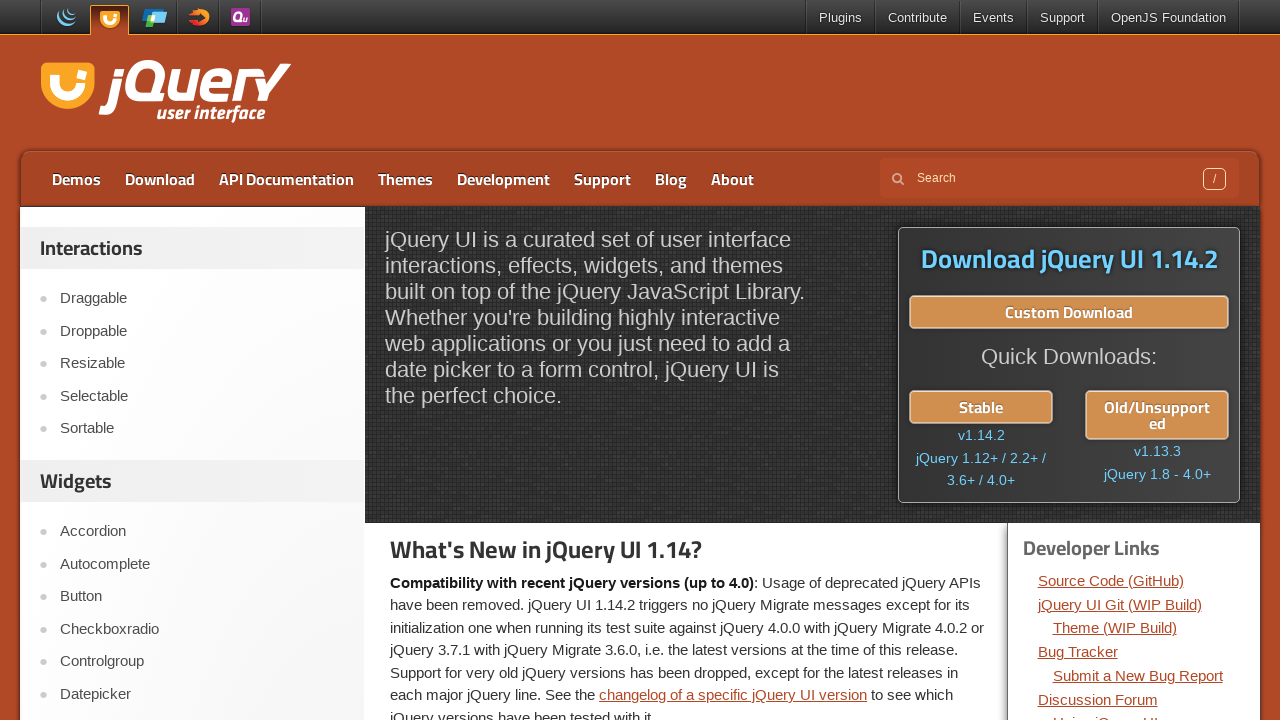

Right-clicked on the fourth sidebar menu item at (202, 396) on #sidebar aside:first-of-type ul li:nth-child(4) a
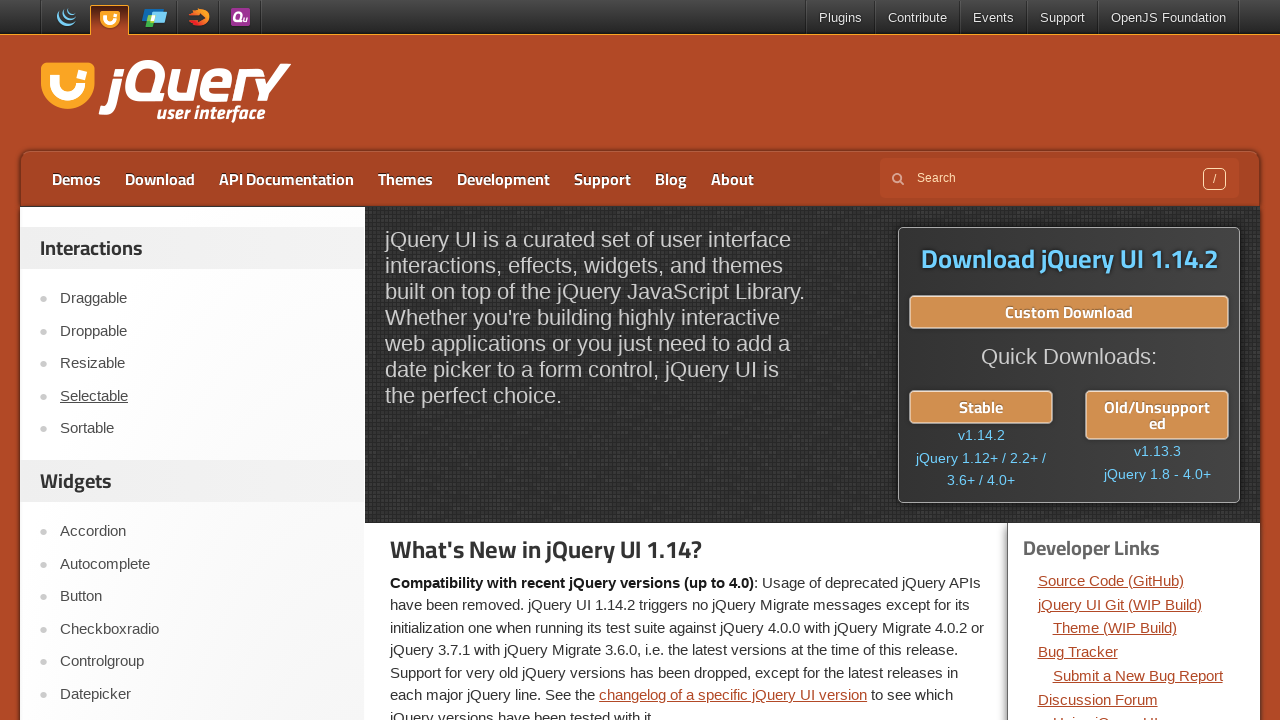

Waited for context menu to appear
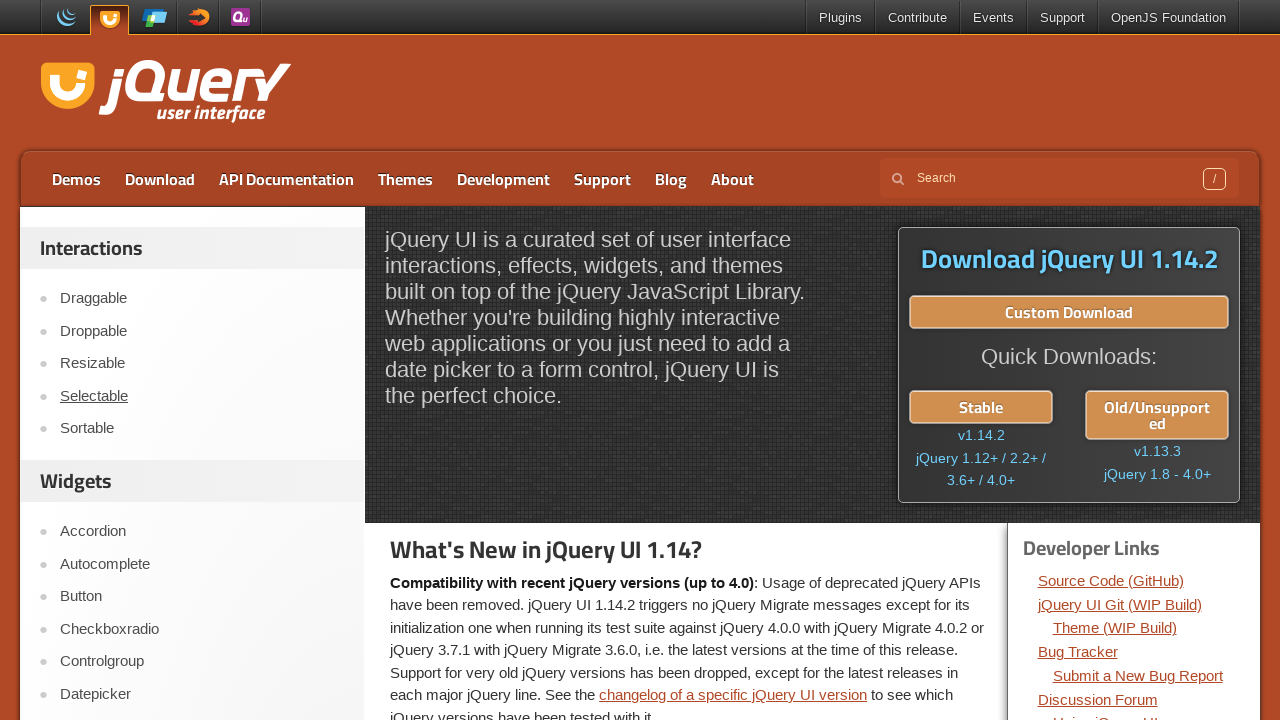

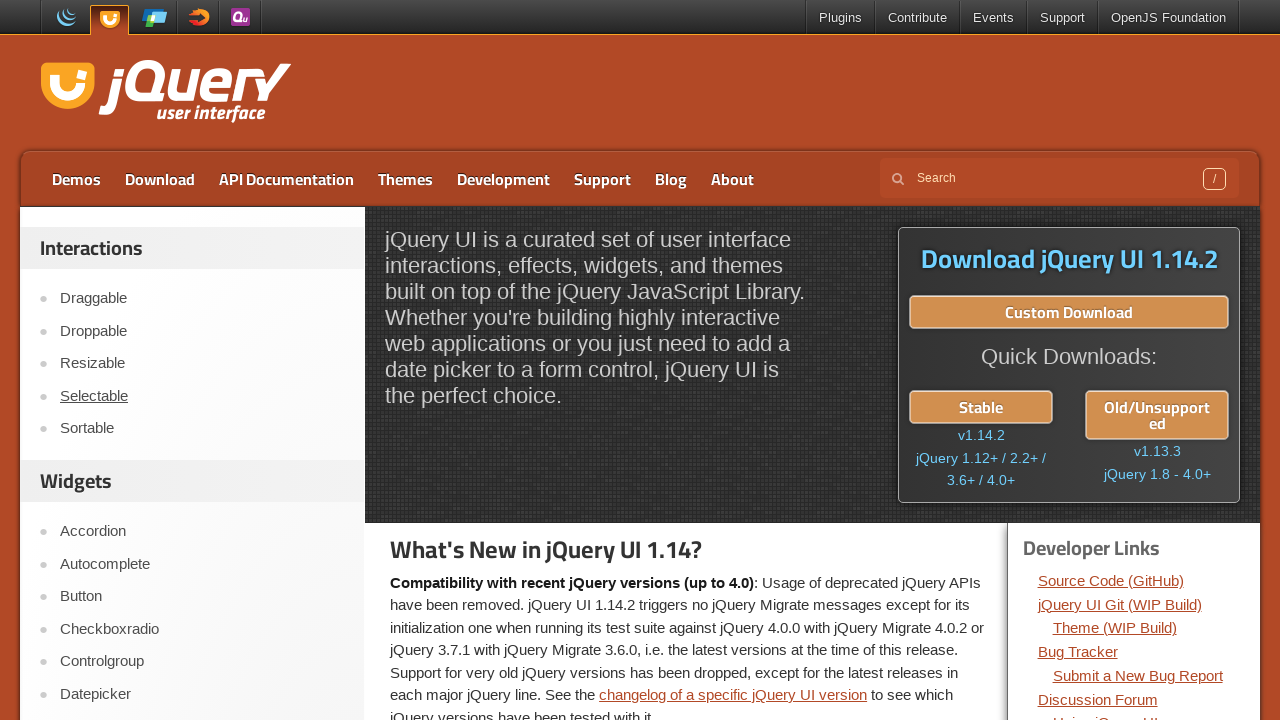